Tests JavaScript alert handling by clicking a button that triggers an alert and then accepting it

Starting URL: https://testautomationpractice.blogspot.com/

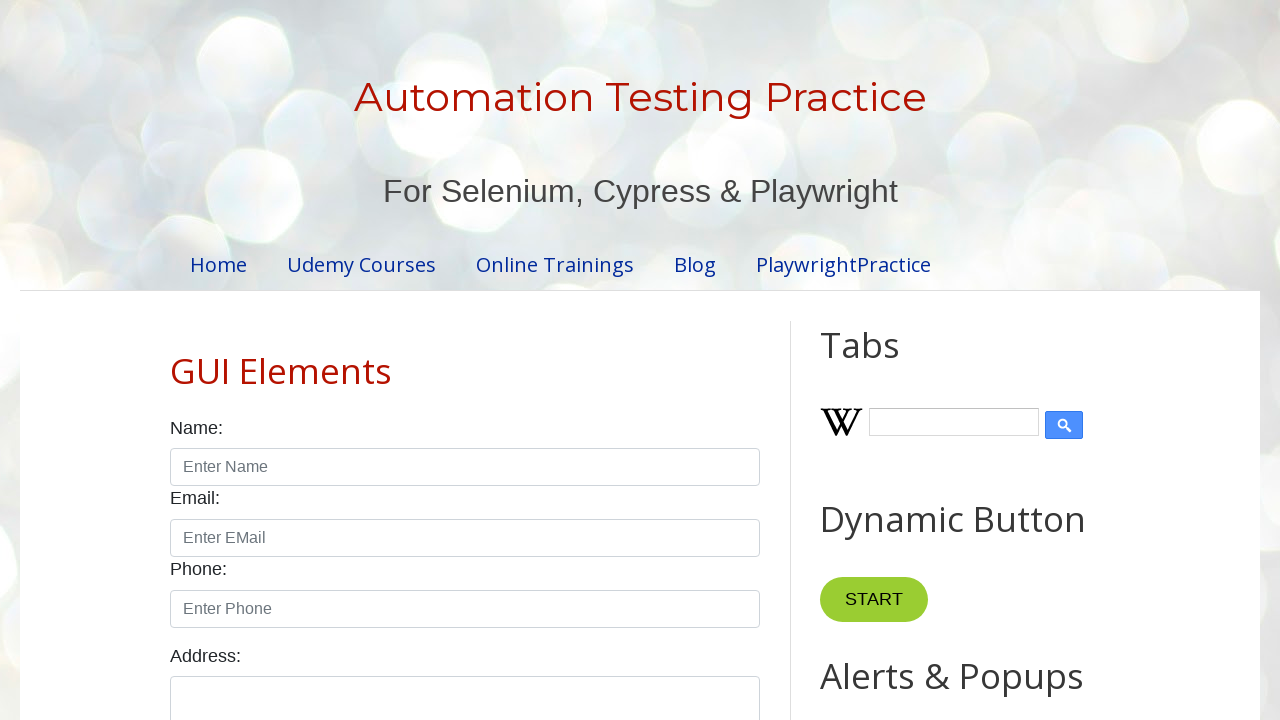

Set up dialog handler to accept alerts
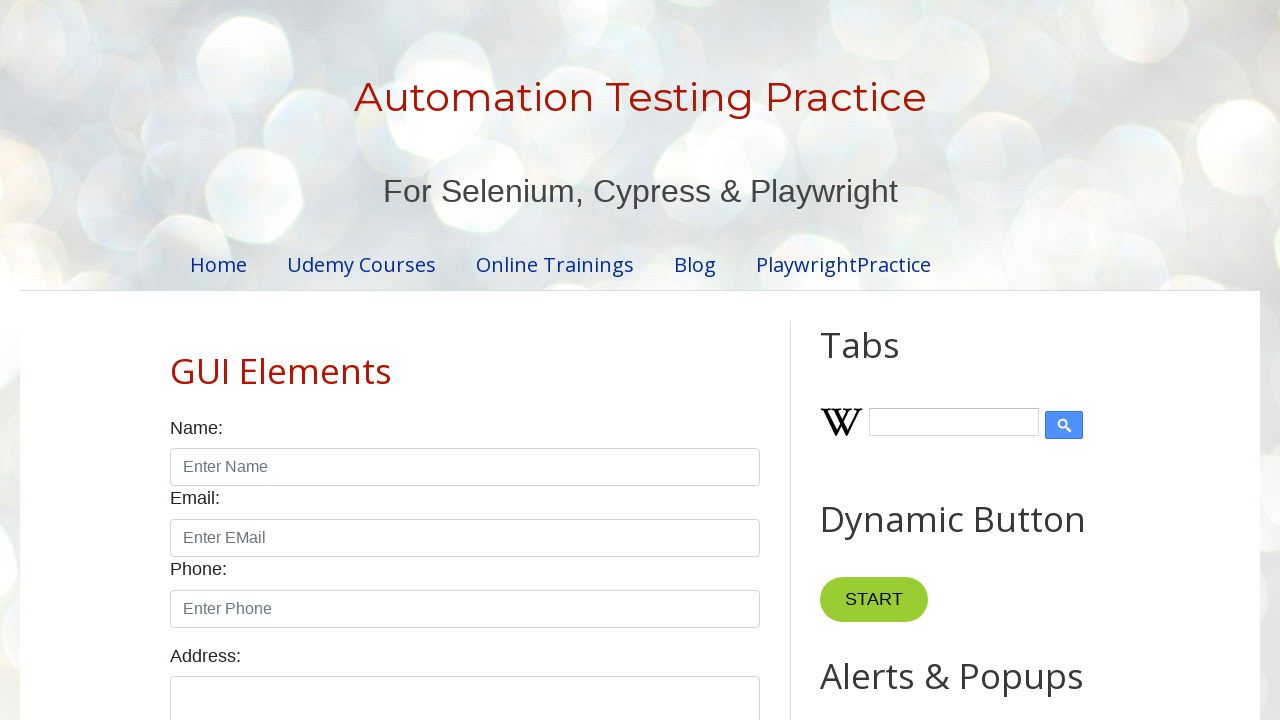

Clicked button to trigger JavaScript alert at (888, 361) on xpath=//*[@id='HTML9']/div[1]/button
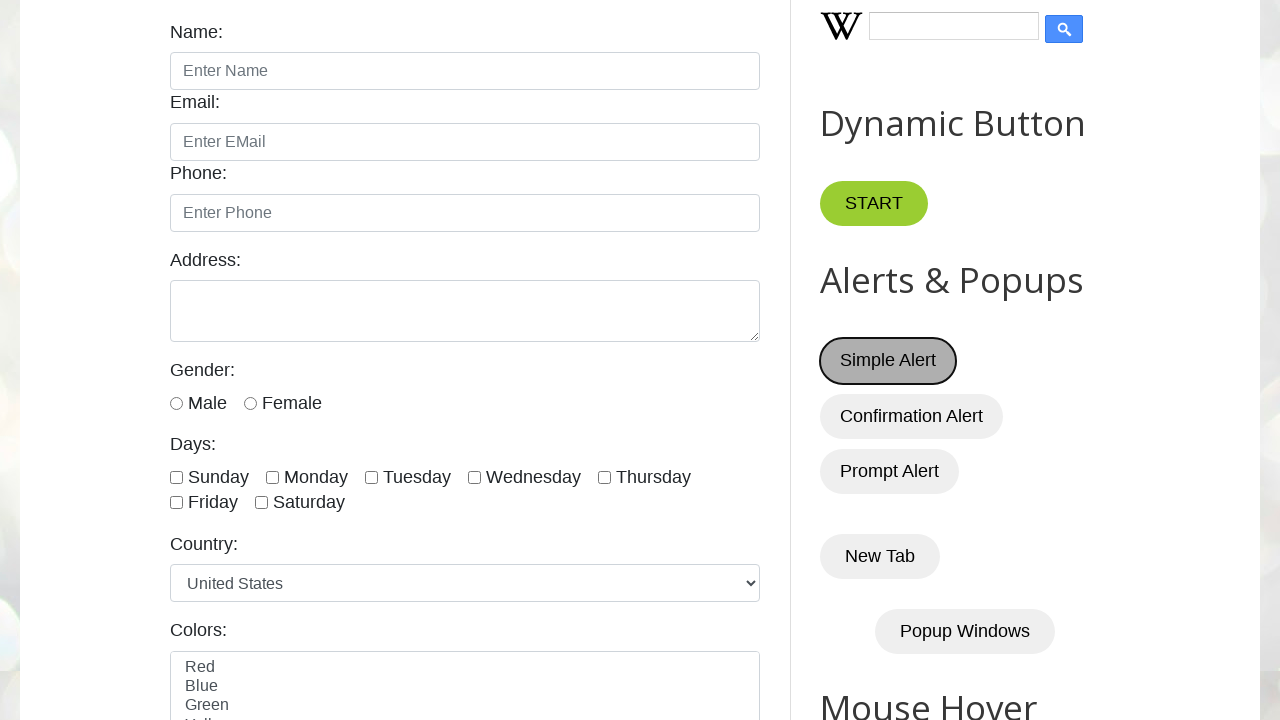

Waited for alert to be handled
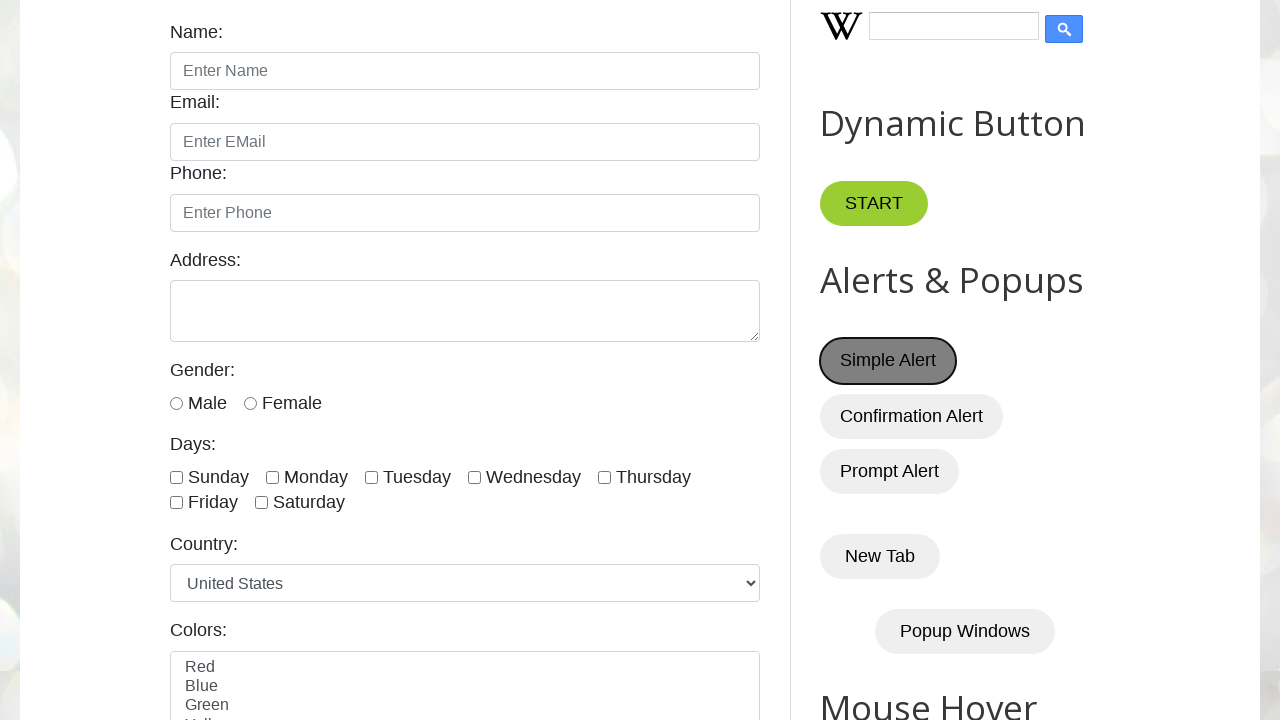

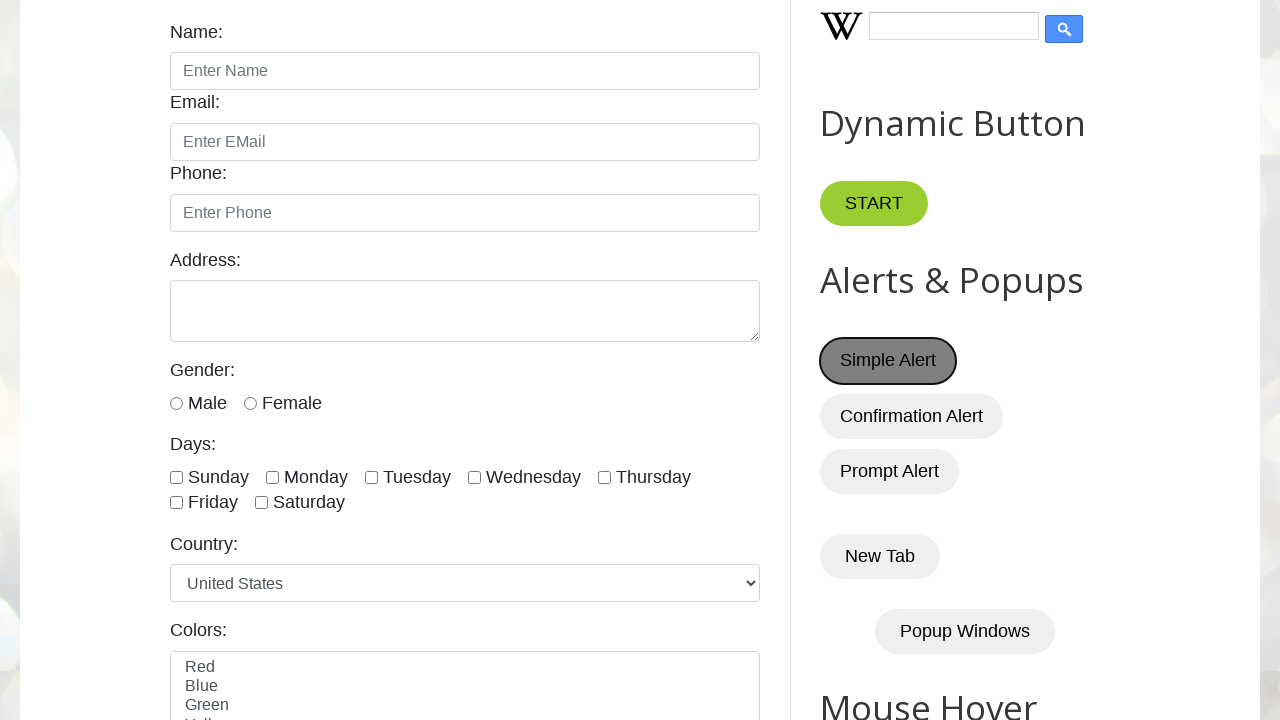